Tests cookie management functionality by adding a cookie, refreshing the page, deleting the cookie, and verifying it was removed

Starting URL: https://www.automationexercise.com/

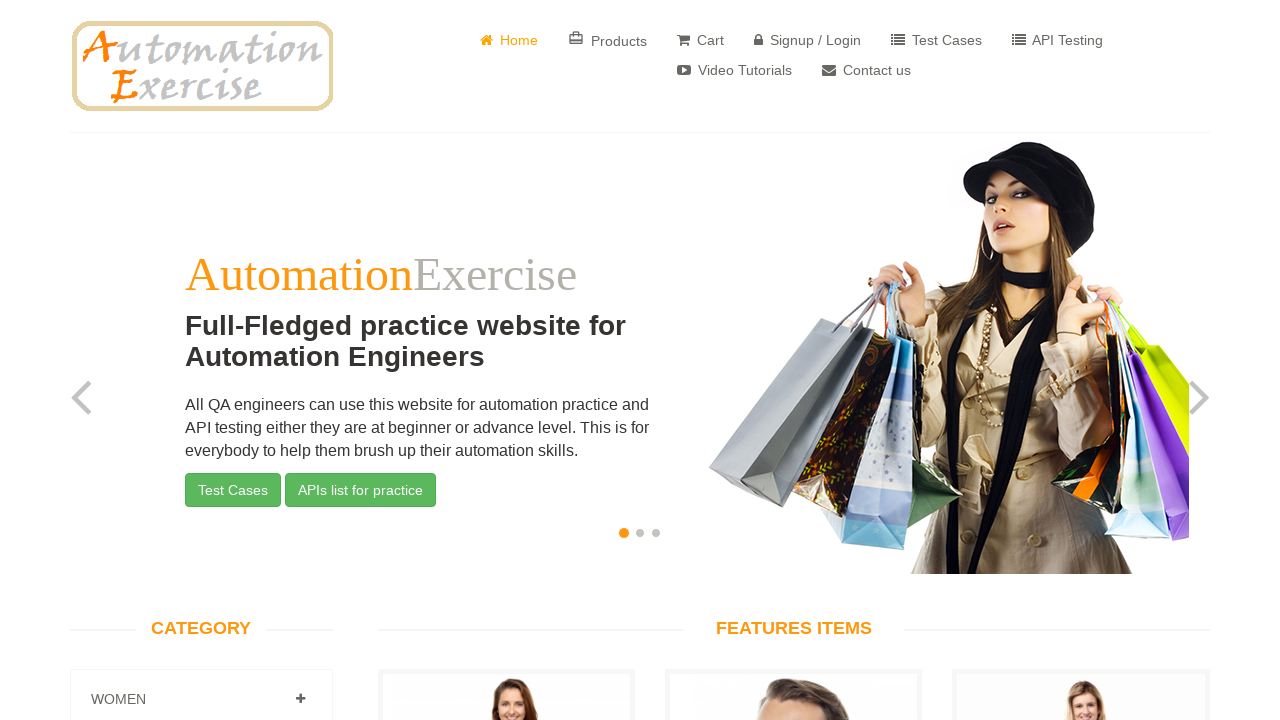

Added cookie 'username' with value 'user123' to browser context
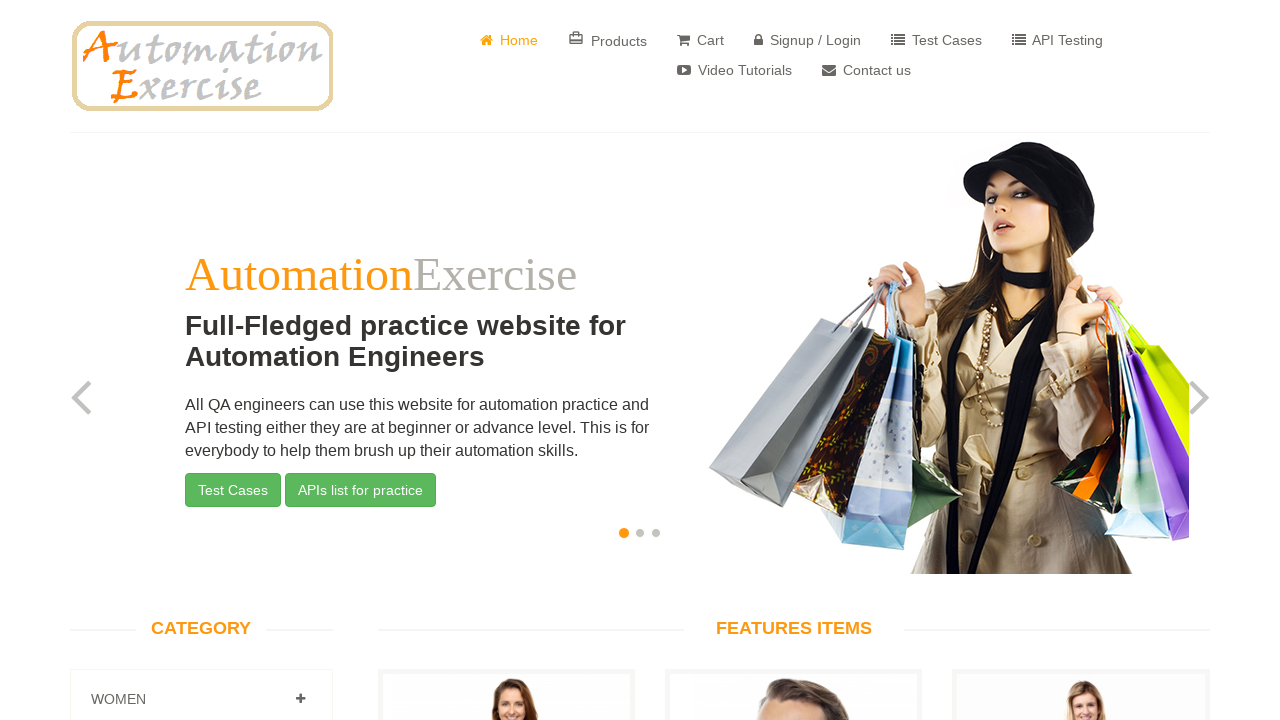

Reloaded page to apply the cookie
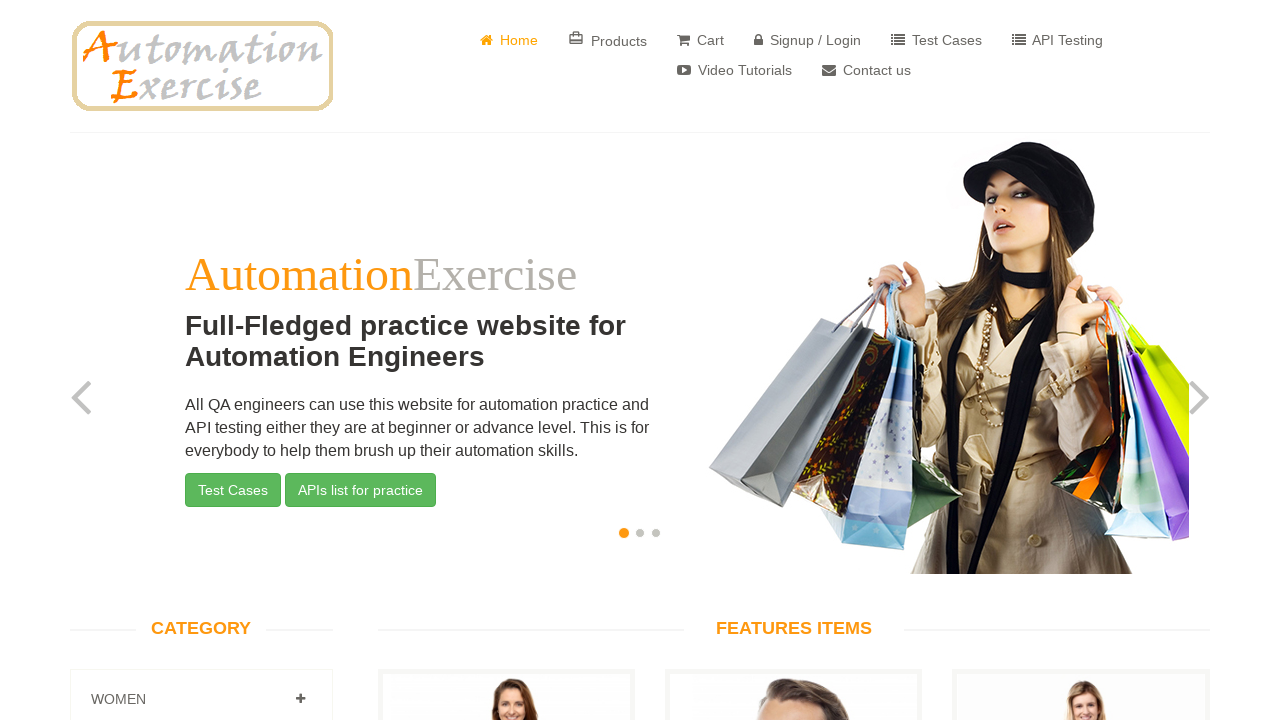

Cleared all cookies from browser context
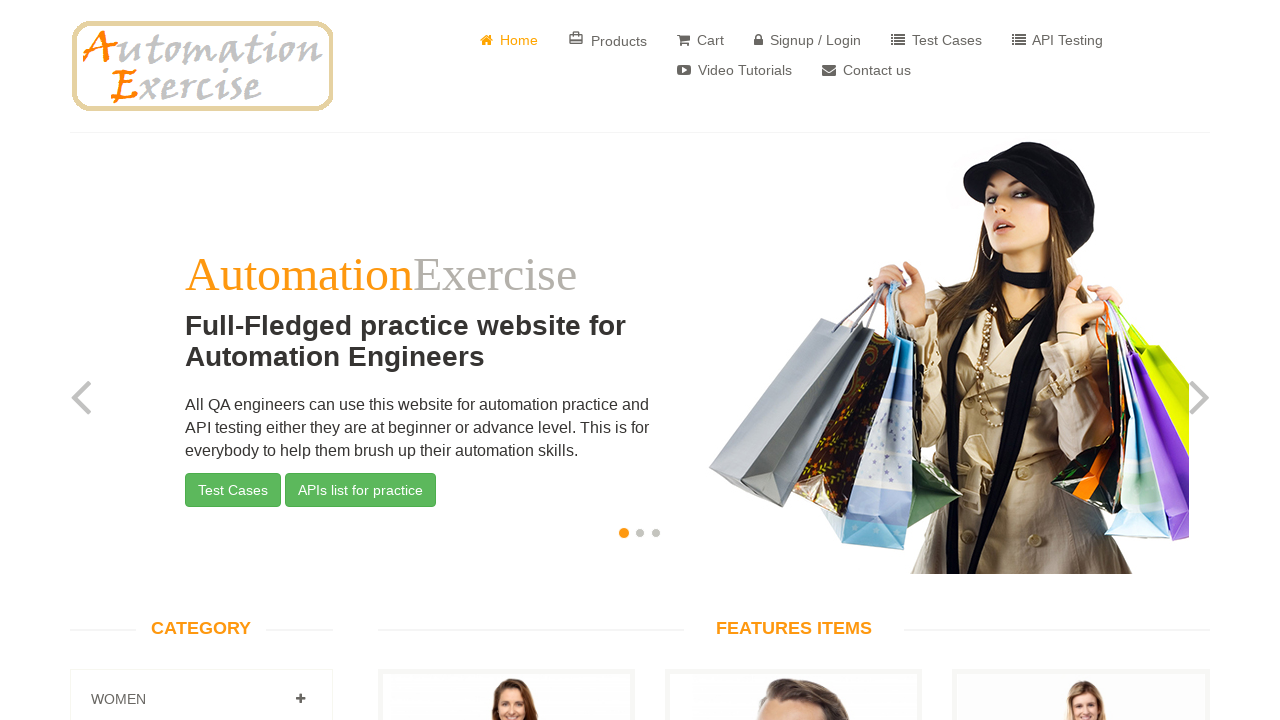

Reloaded page after clearing cookies
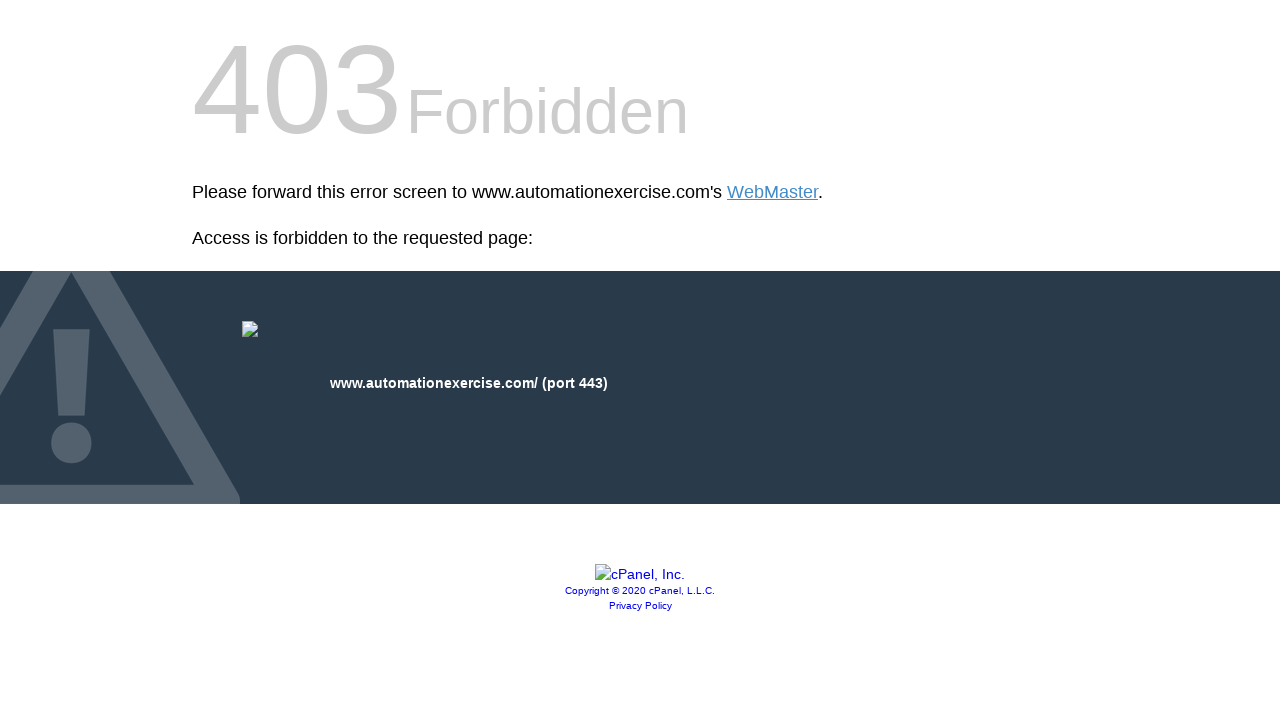

Retrieved cookies from browser context
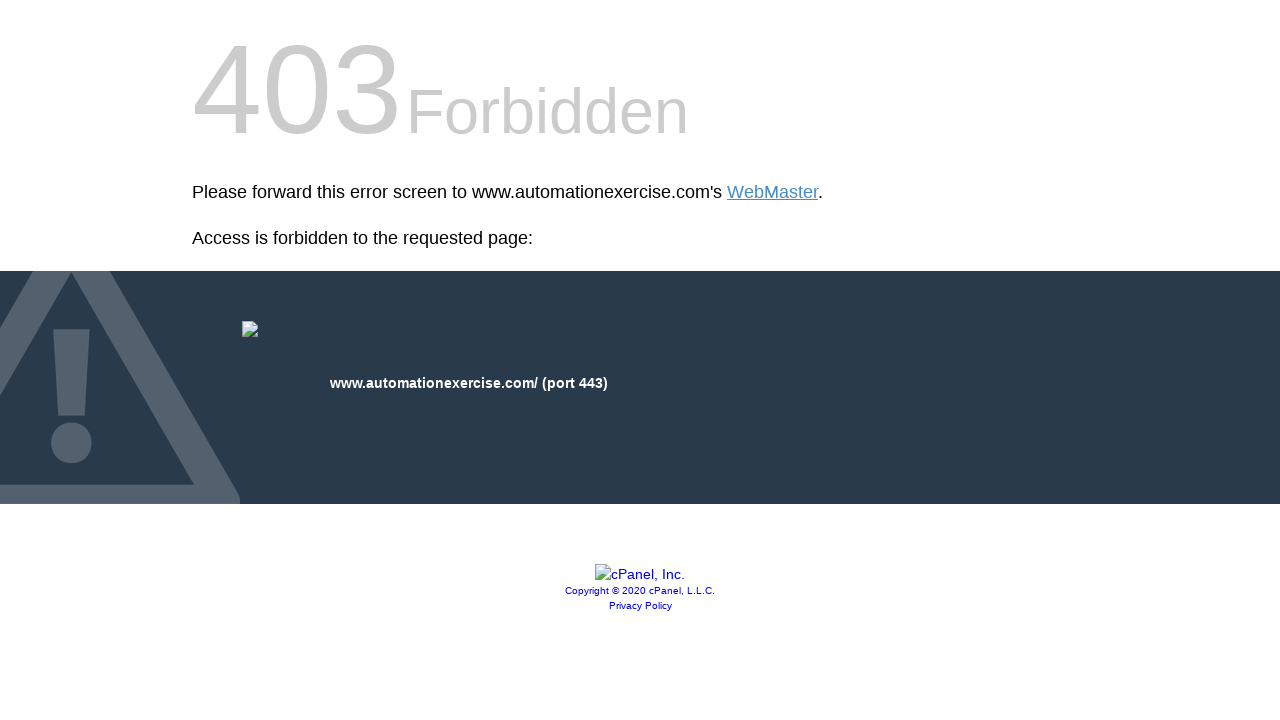

Searched for 'username' cookie in context cookies
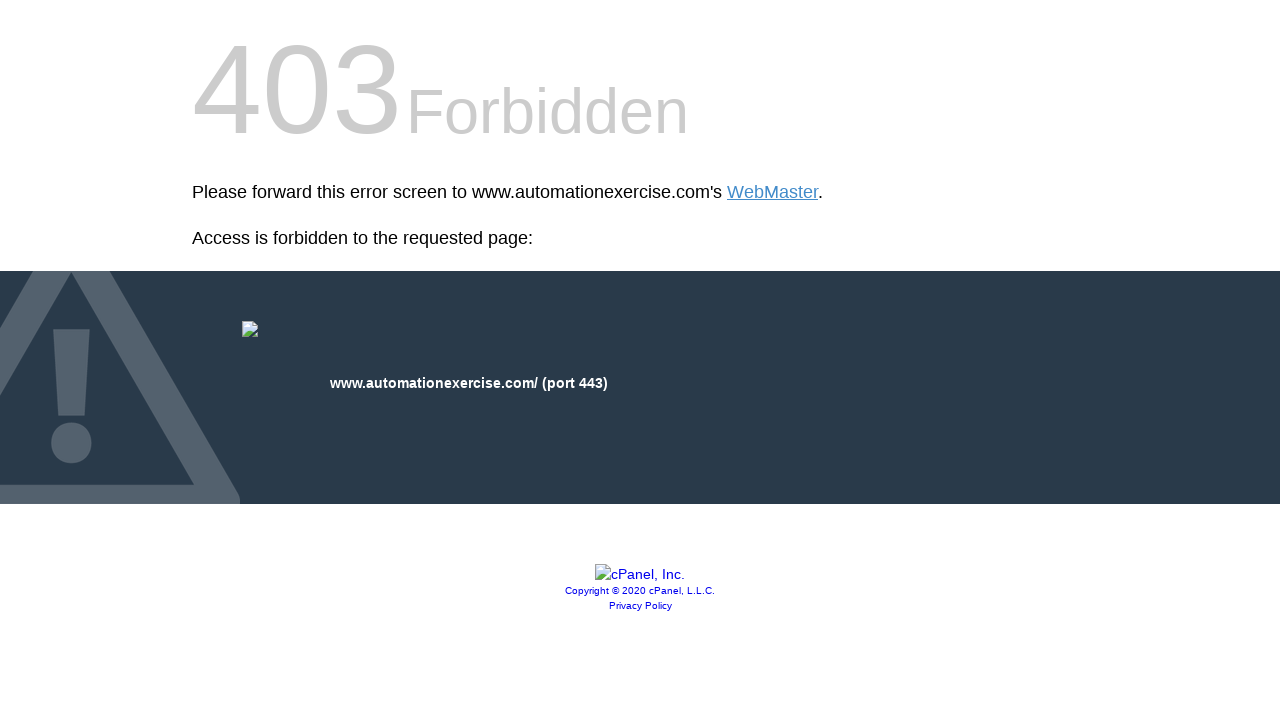

Verified that 'username' cookie was successfully removed
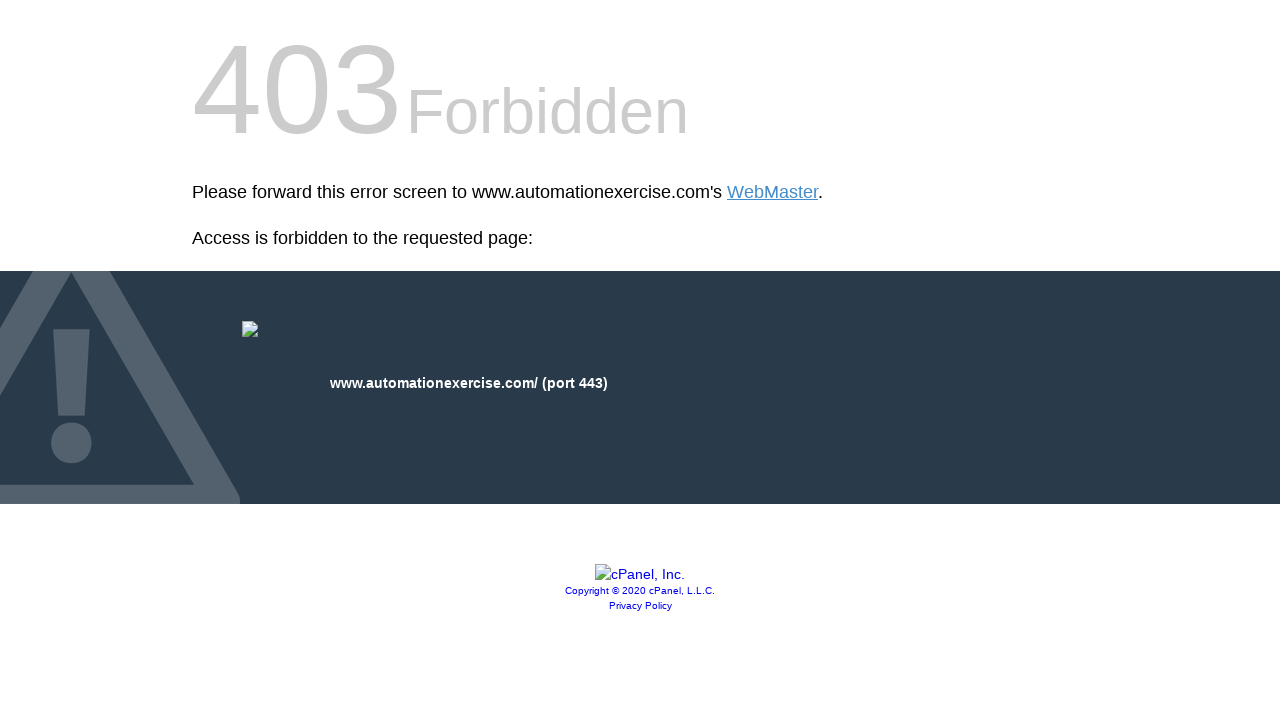

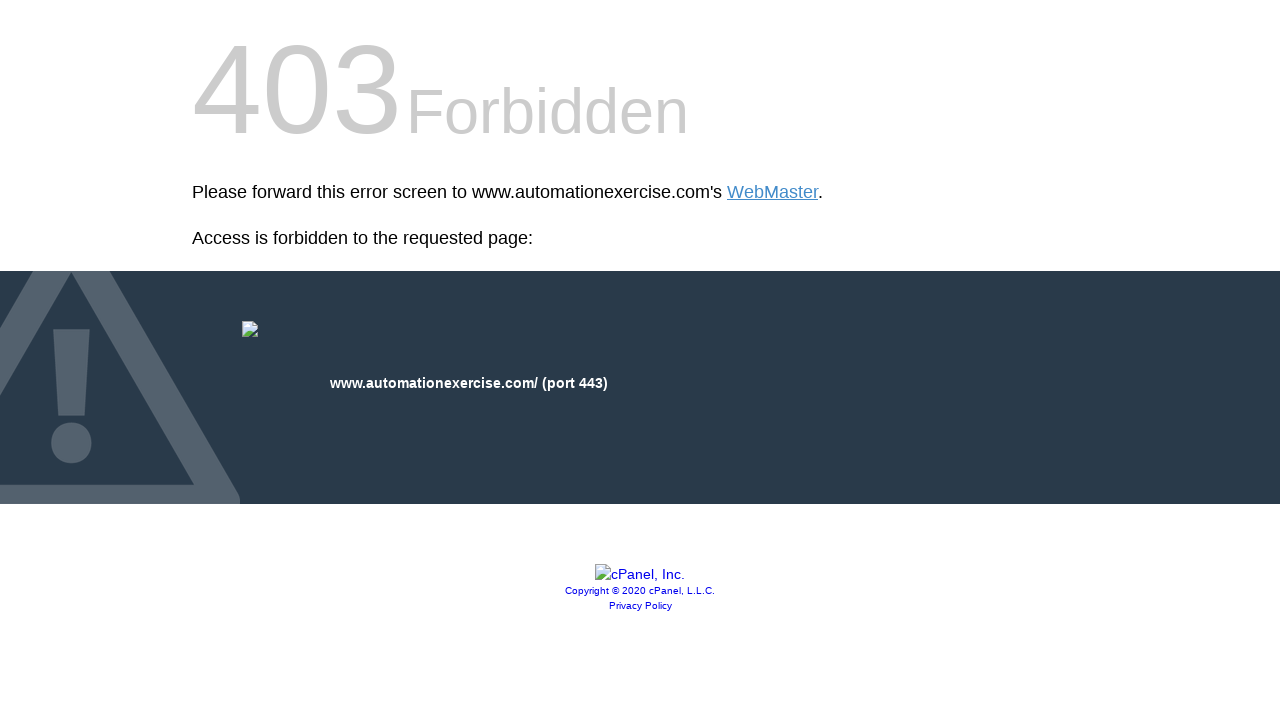